Tests window switching functionality by opening a new window, verifying its title, and switching back to the original window

Starting URL: https://the-internet.herokuapp.com/windows

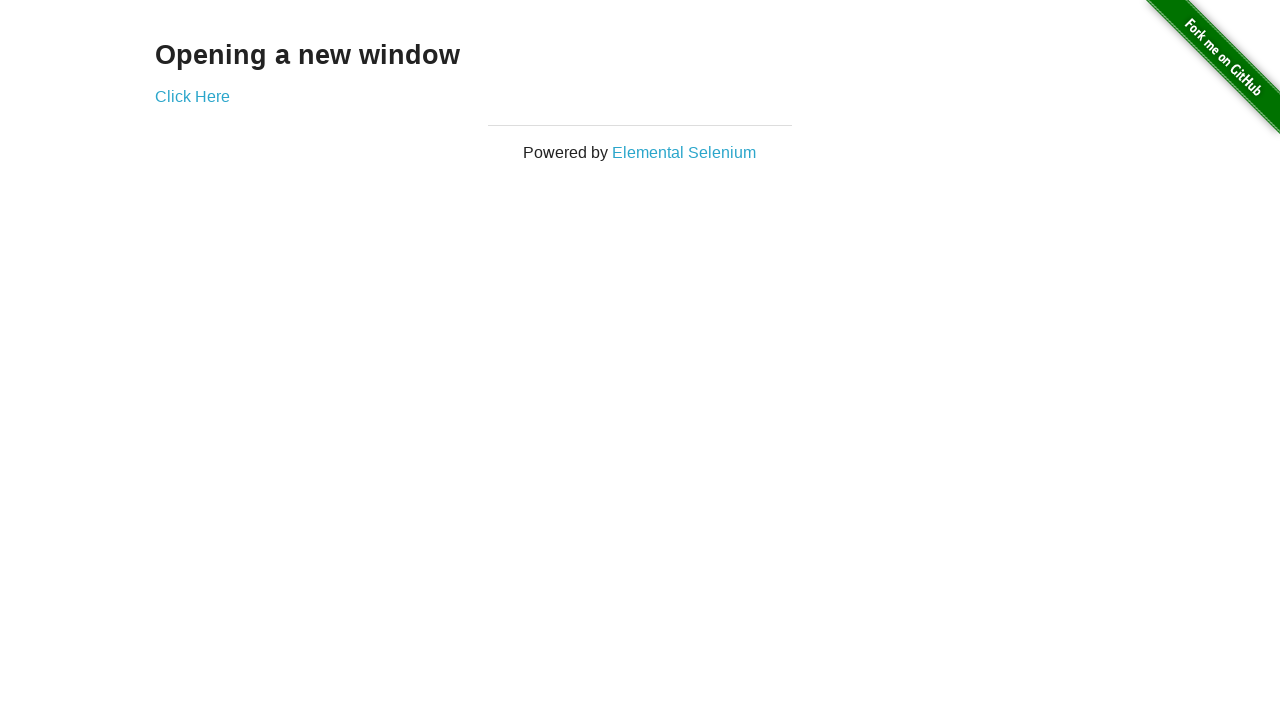

Retrieved h3 text content from initial page
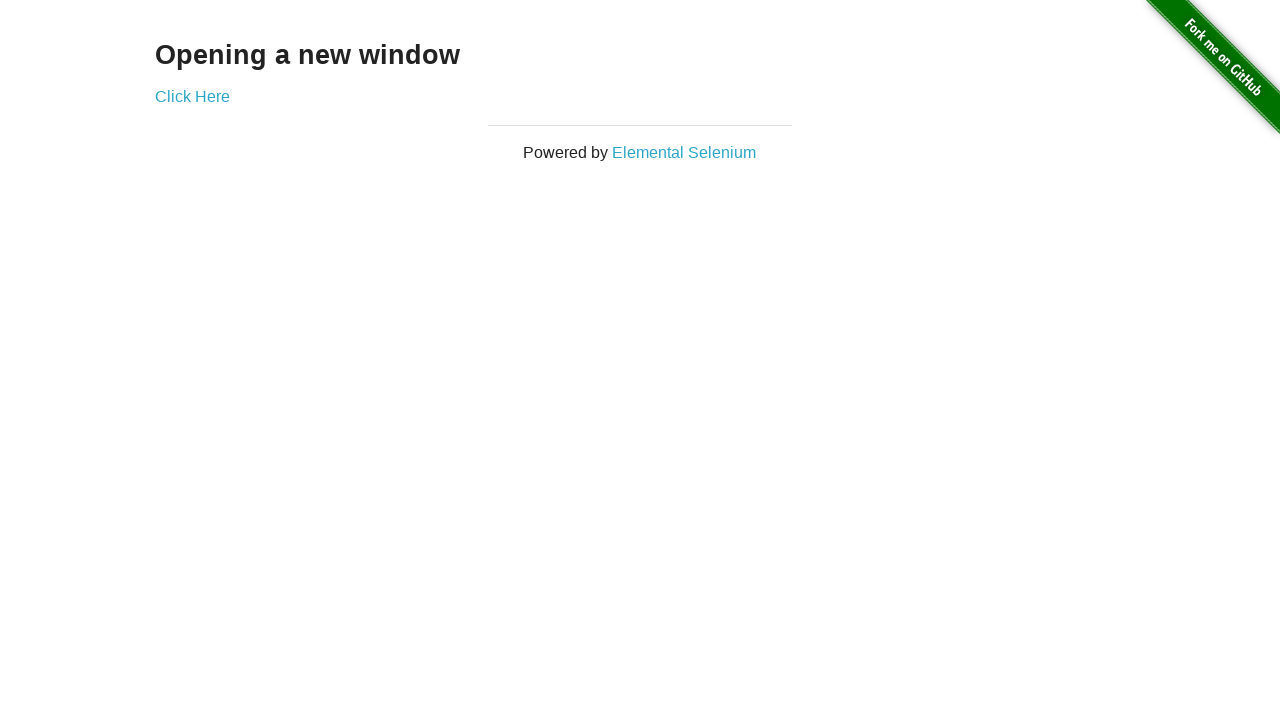

Verified h3 text is 'Opening a new window'
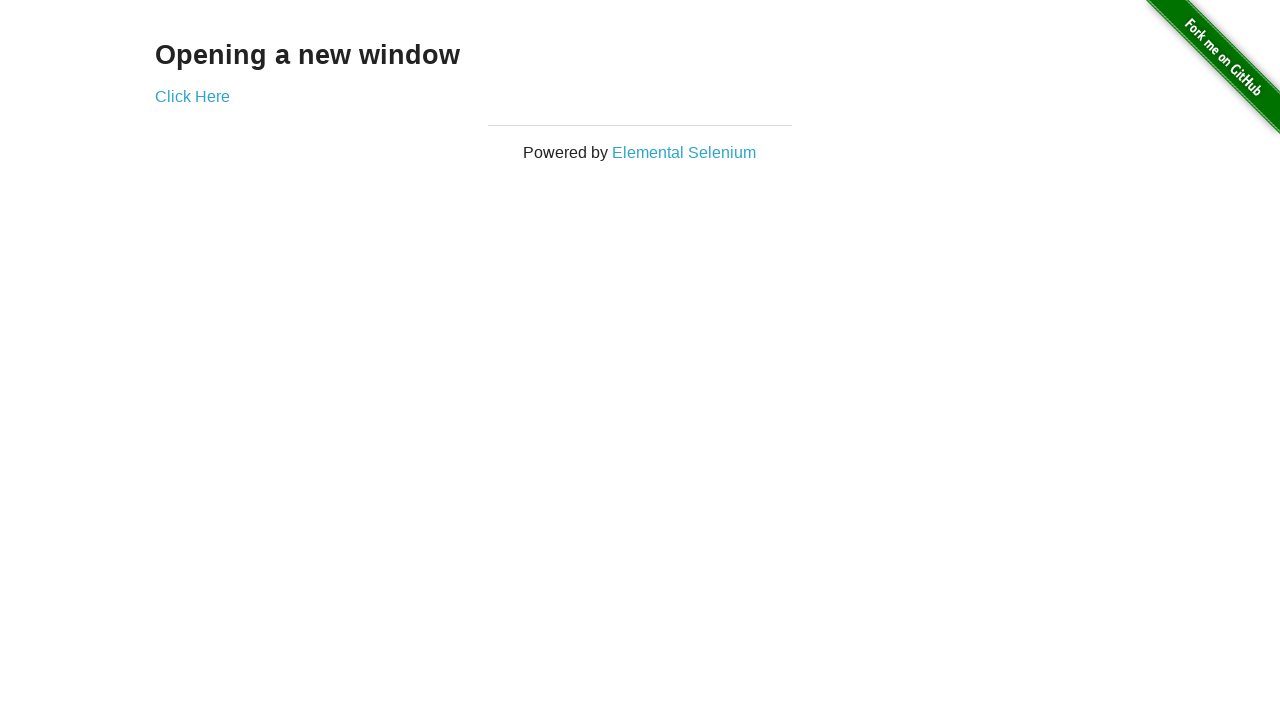

Verified initial page title is 'The Internet'
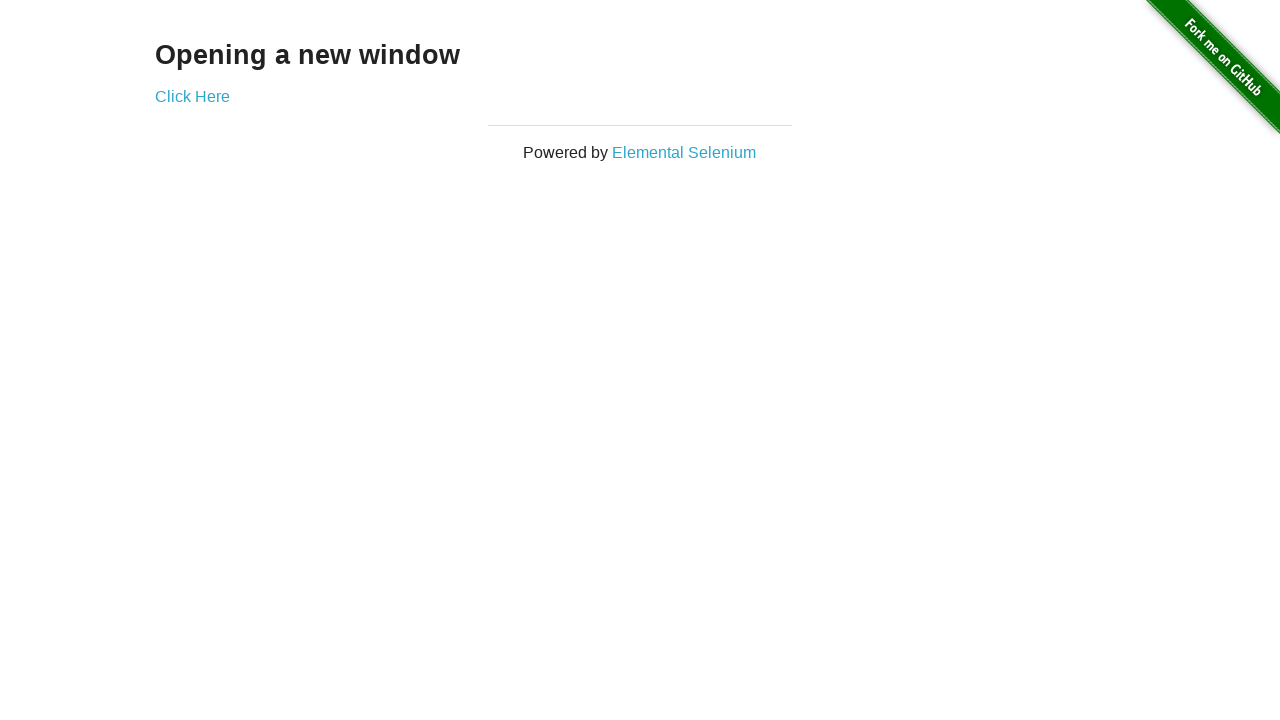

Clicked 'Click Here' link to open new window at (192, 96) on text=Click Here
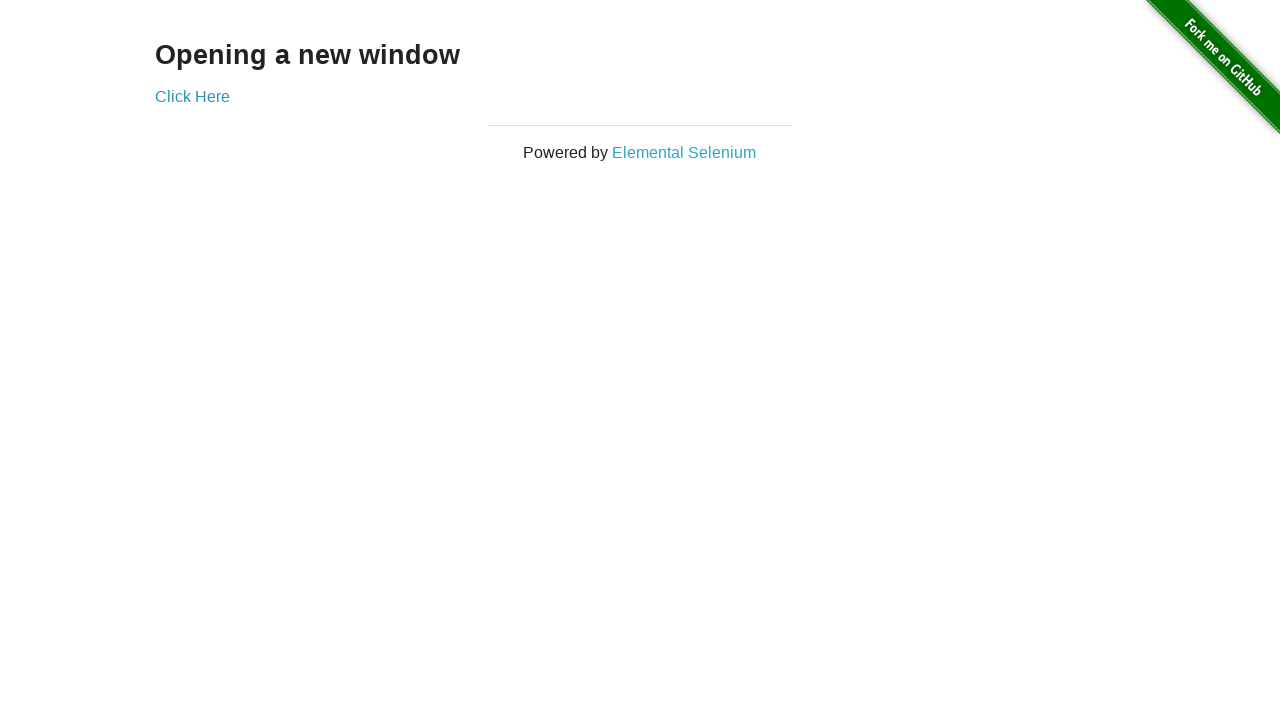

New window popup opened and captured
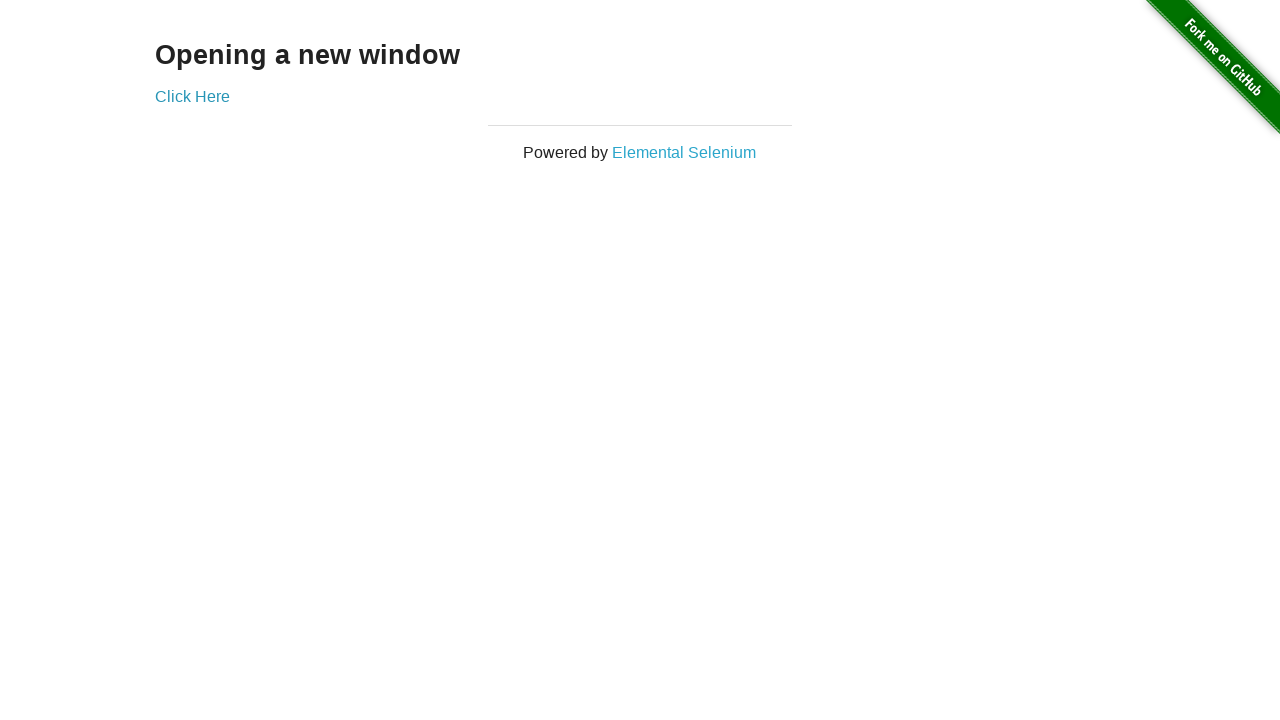

Verified new window title is 'New Window'
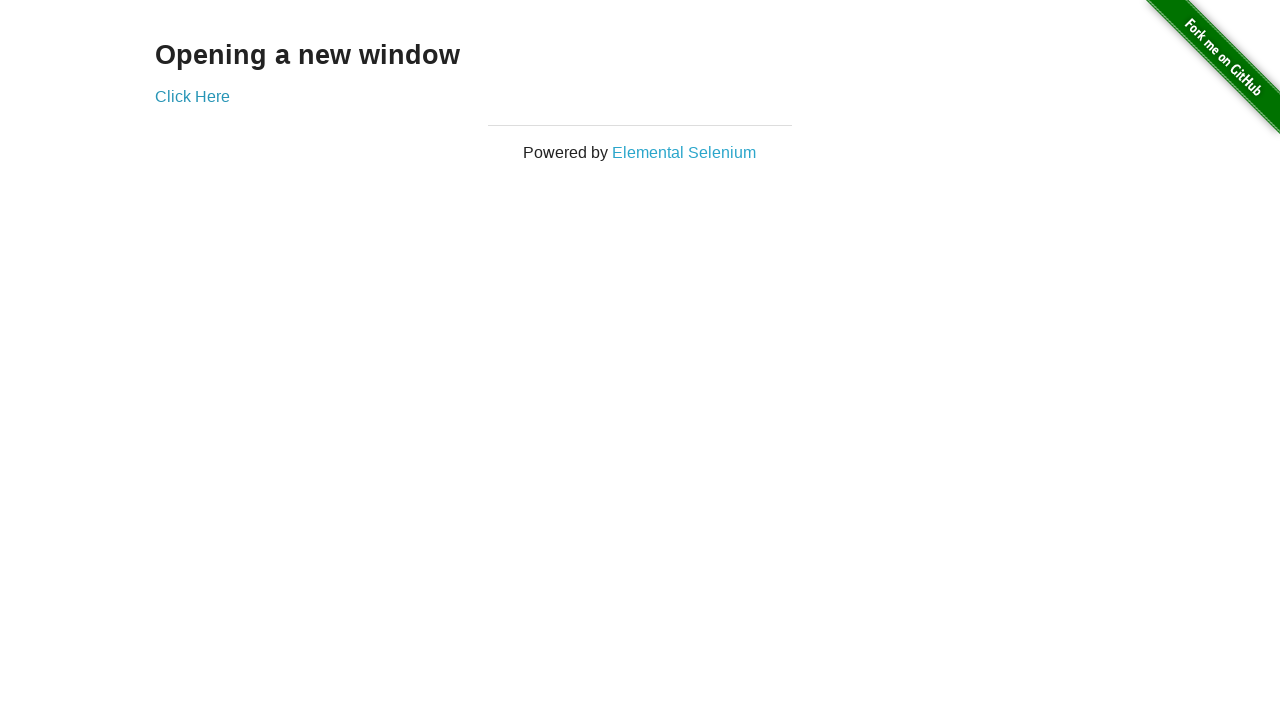

Verified original window is still active with title 'The Internet'
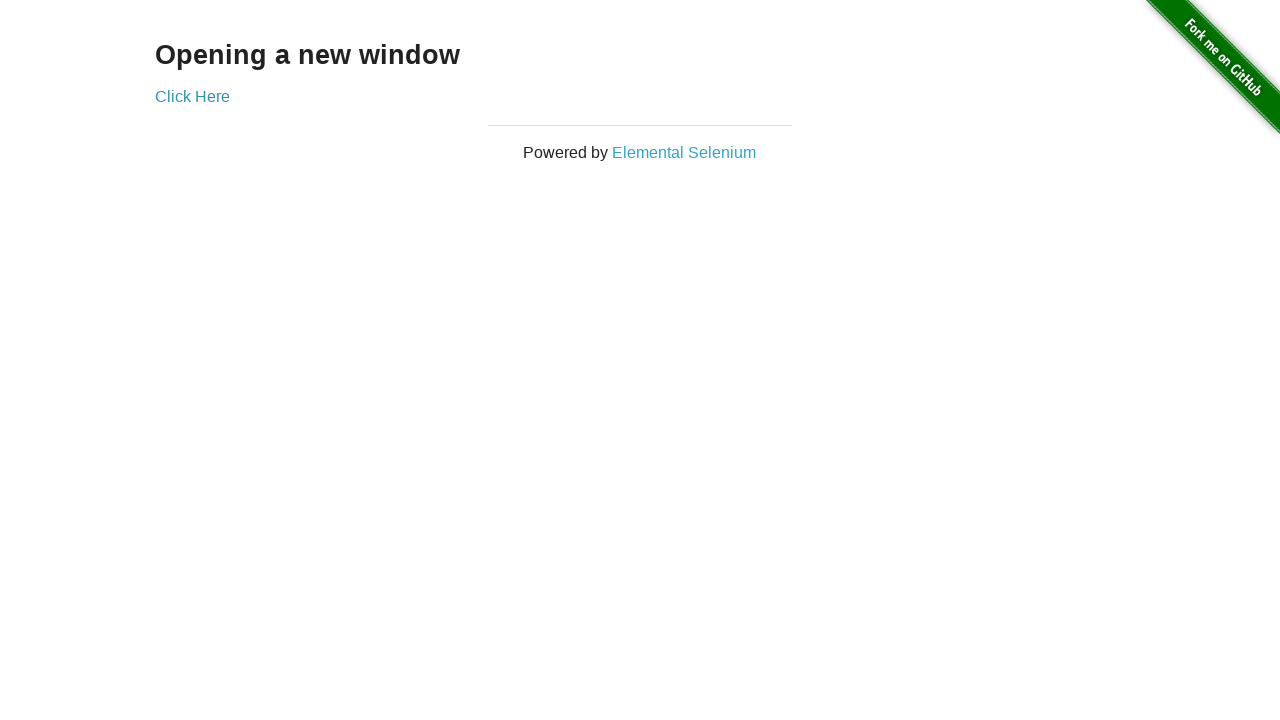

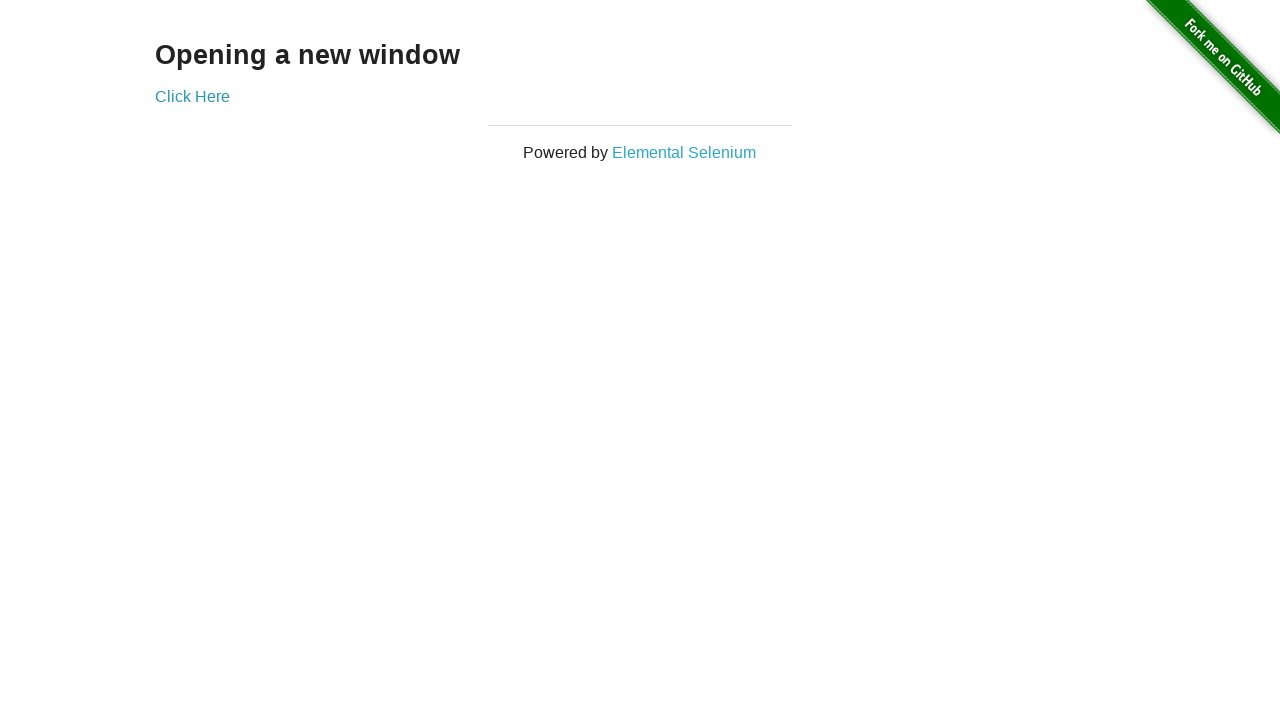